Tests Hacker News Algolia search functionality by entering a search query, setting a date range filter, and verifying search results are displayed

Starting URL: https://hn.algolia.com/

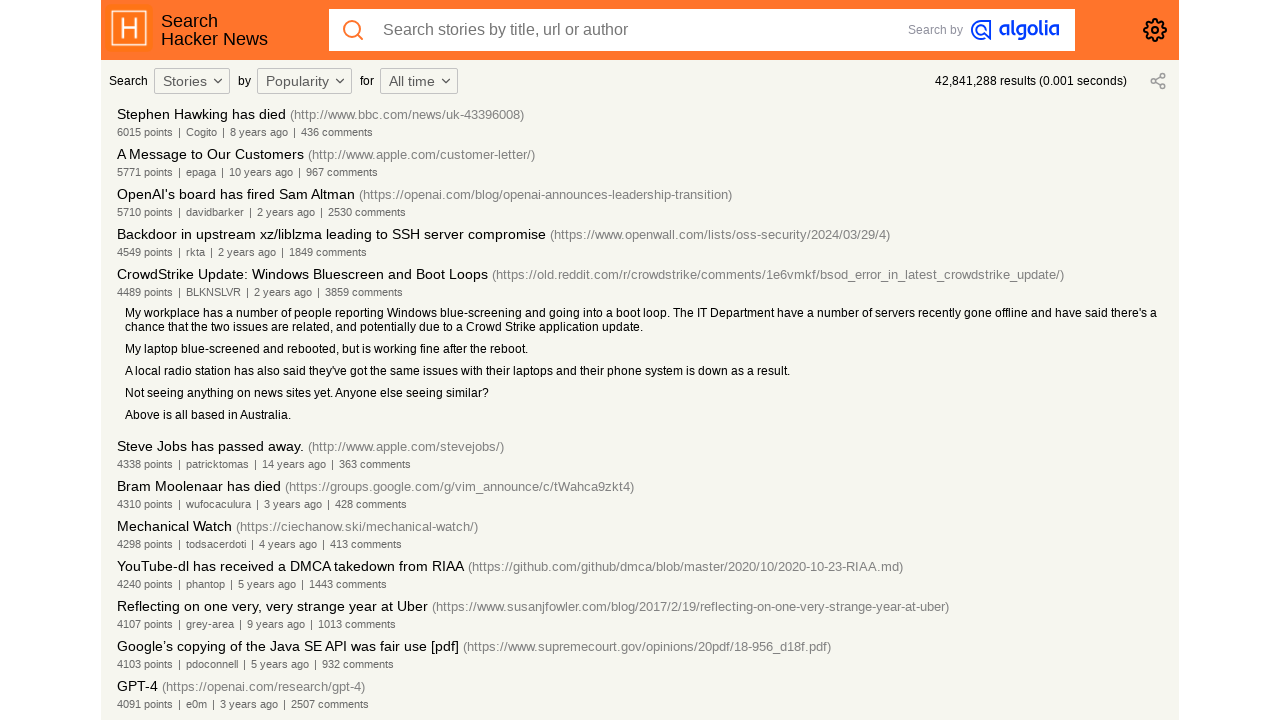

Filled search field with 'machine learning' on #root > div > div > header > div > div.SearchHeader_container > input
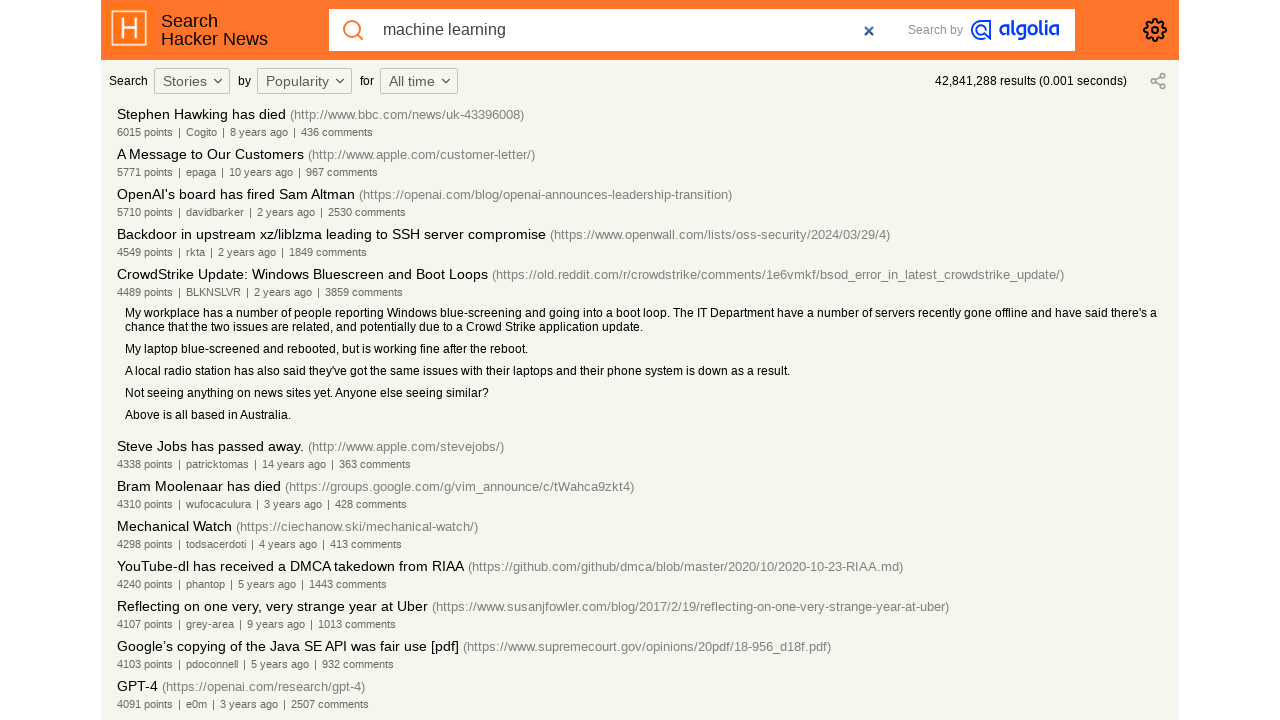

Pressed Enter to submit search query on #root > div > div > header > div > div.SearchHeader_container > input
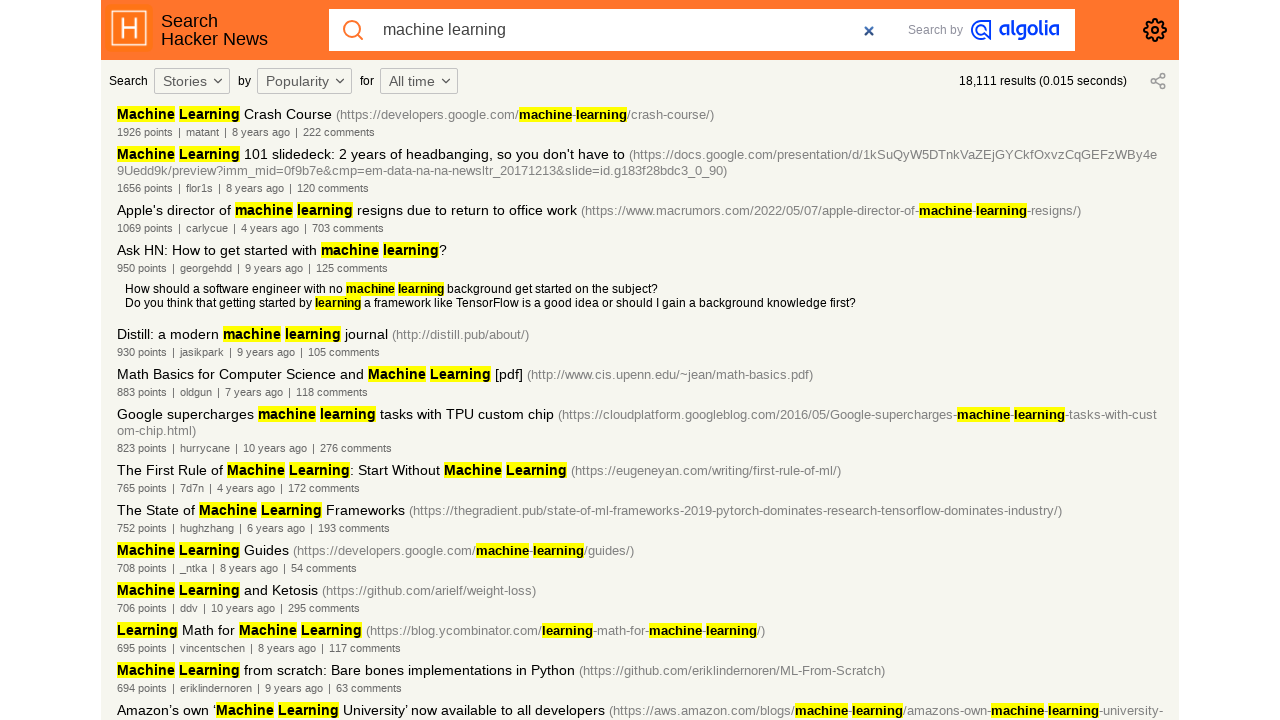

Clicked date range filter dropdown at (419, 81) on #downshift-2-label
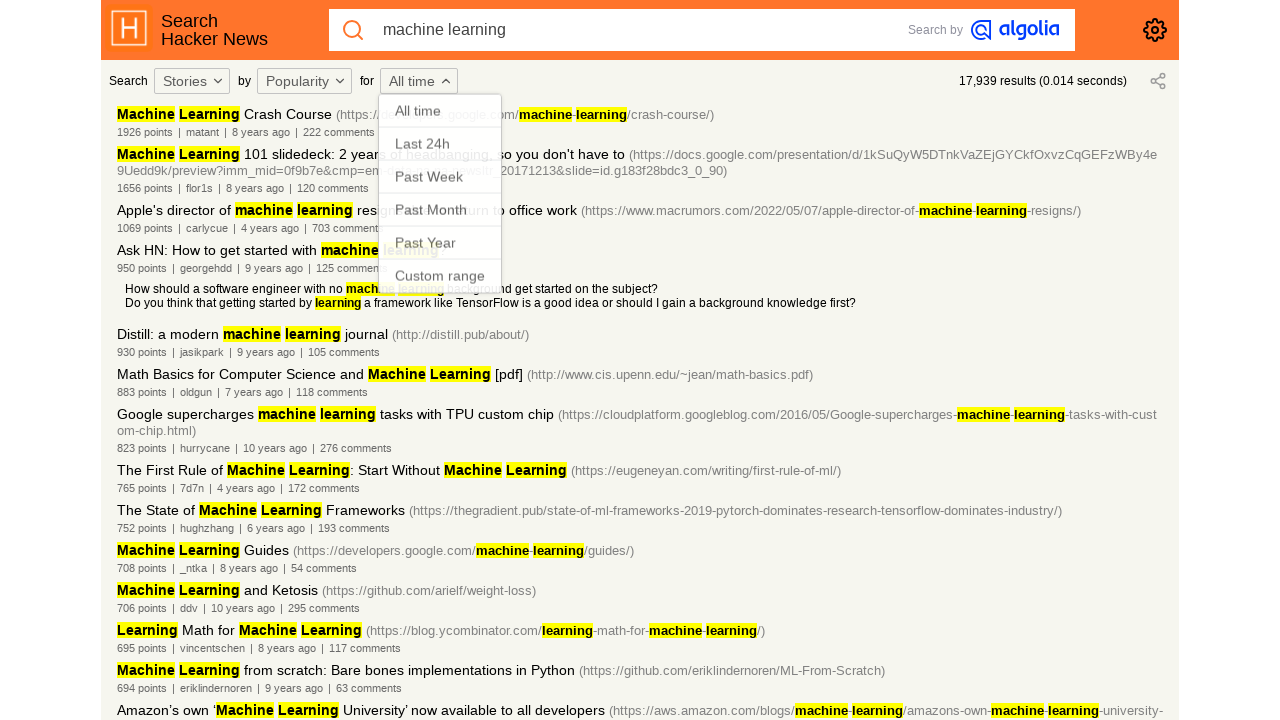

Selected 'Past Month' date range filter at (440, 210) on button:has-text('Past Month')
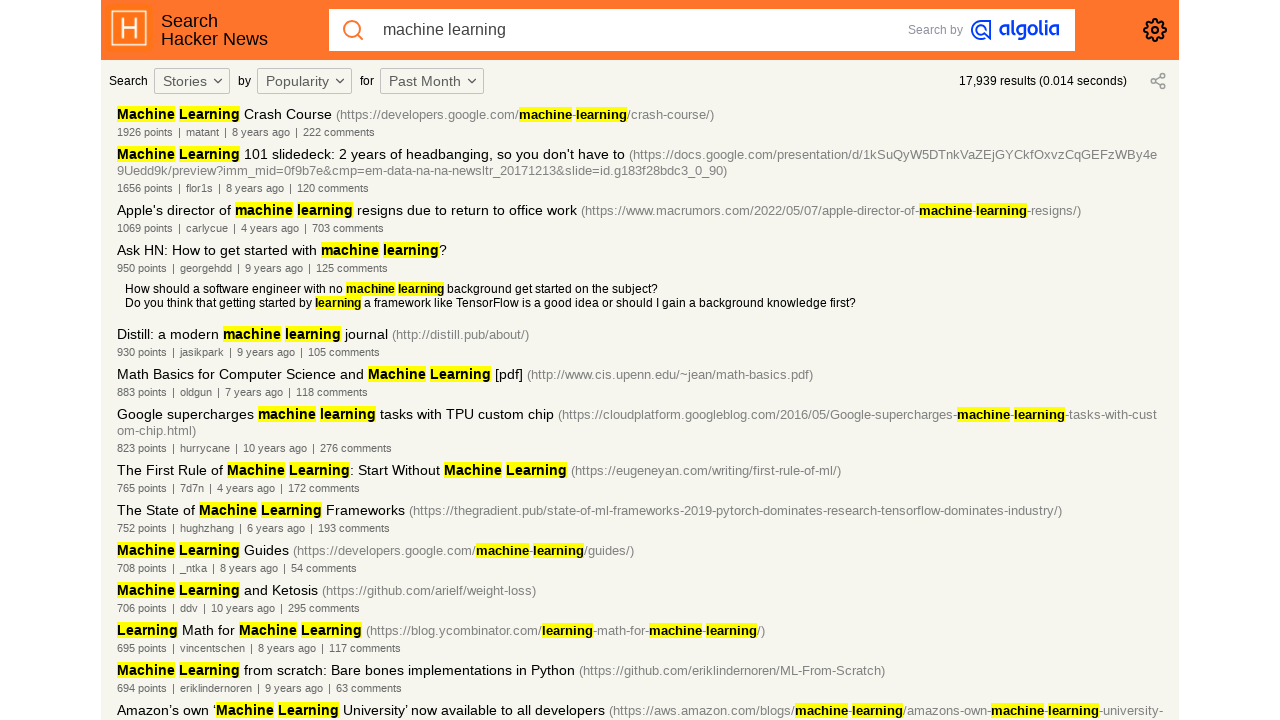

Search results loaded successfully
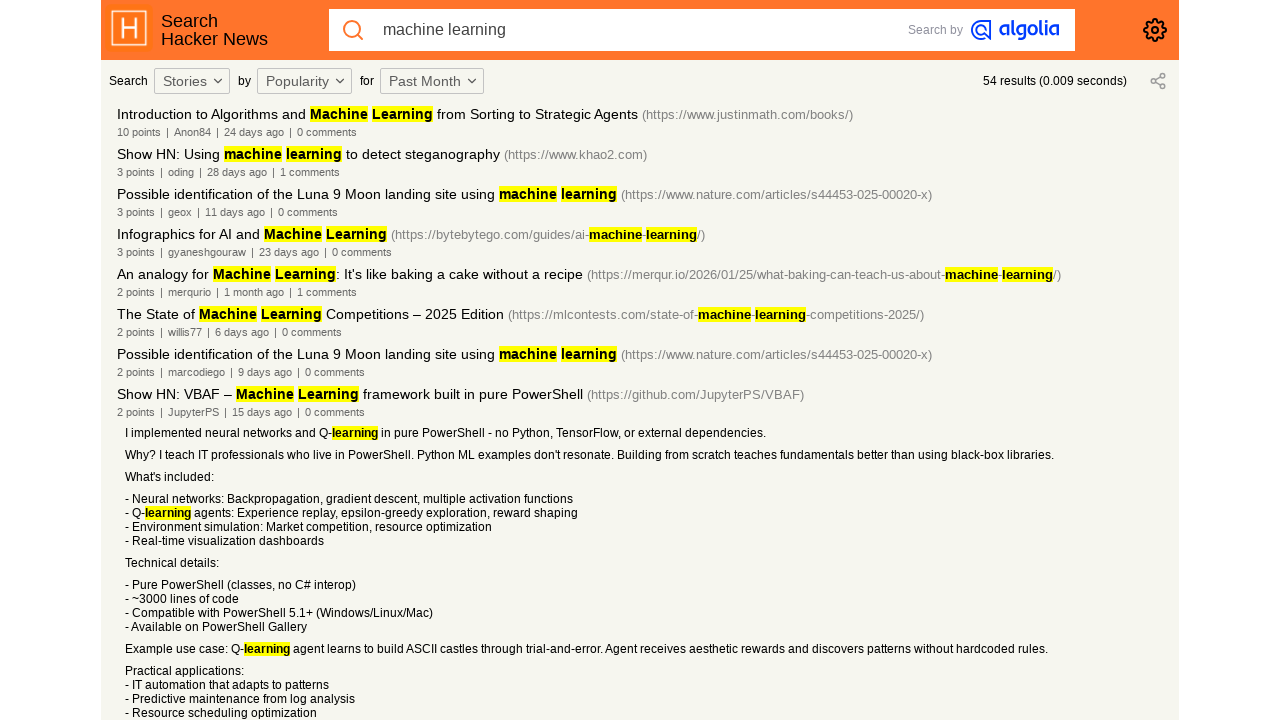

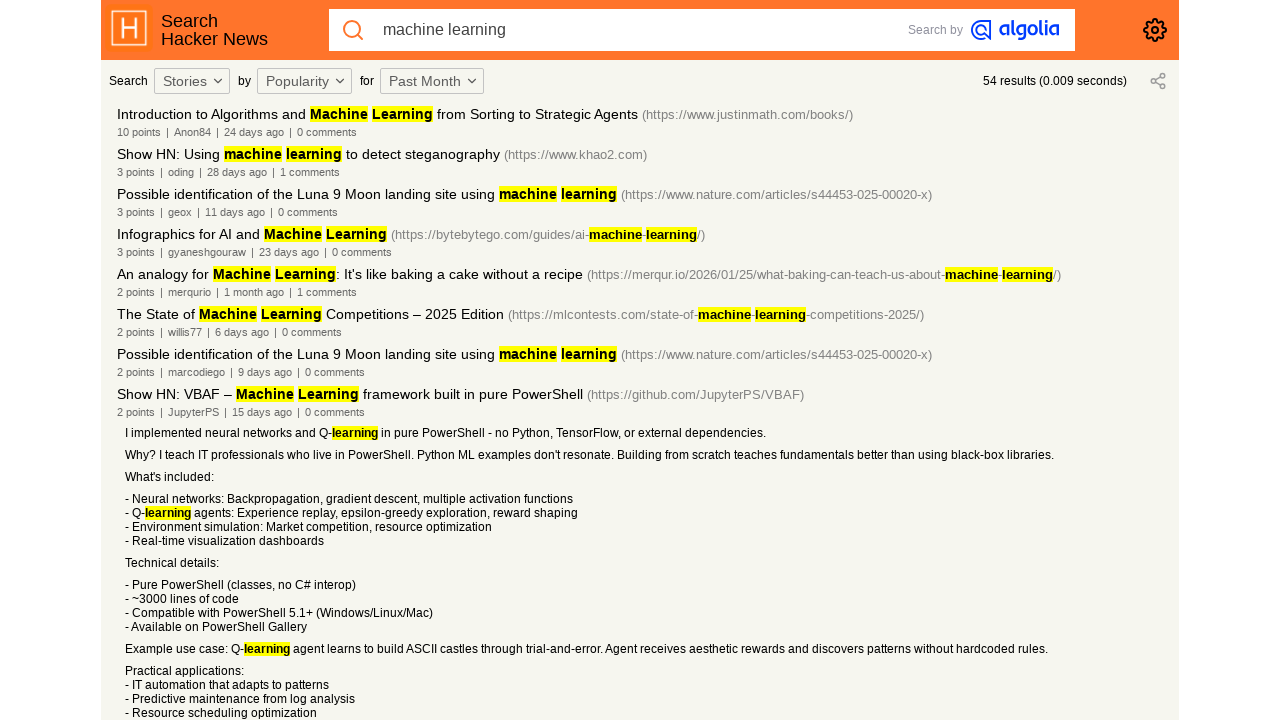